Tests e-commerce shopping flow by navigating to the shop page, finding a specific product (Blackberry) from the product cards, adding it to cart, and proceeding to checkout

Starting URL: https://rahulshettyacademy.com/angularpractice/

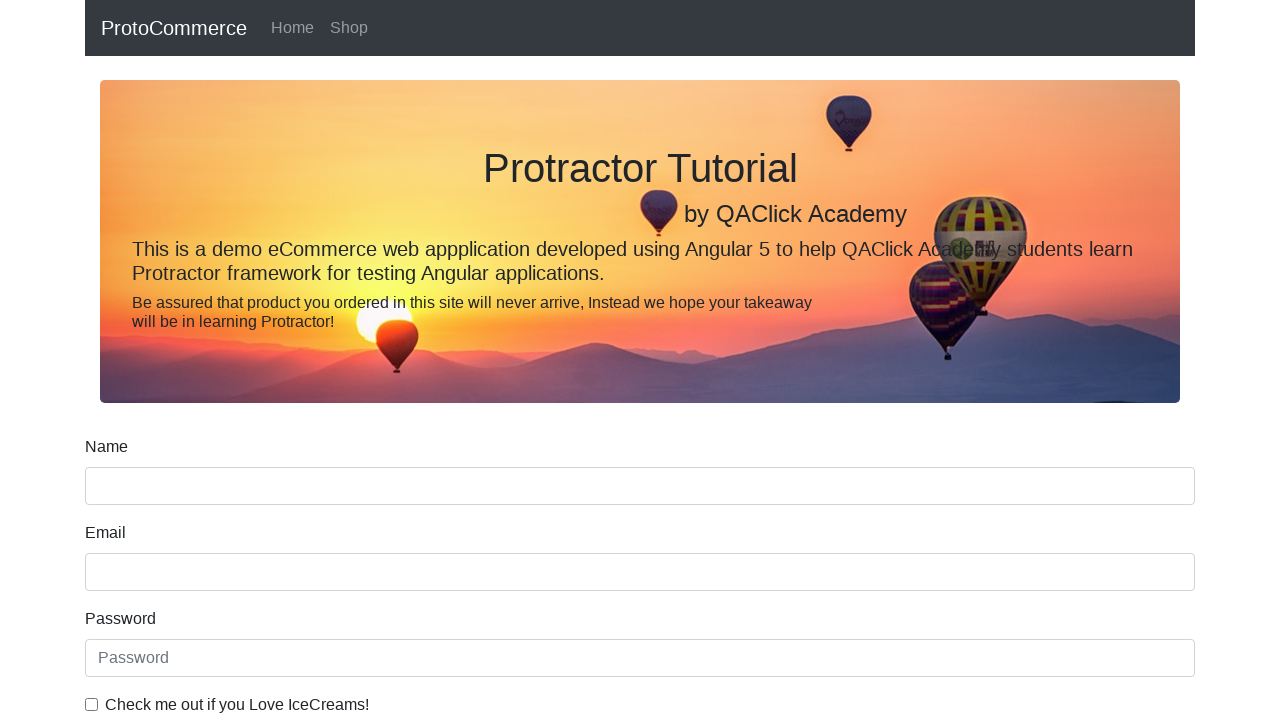

Clicked Shop link to navigate to products page at (349, 28) on a[href*='shop']
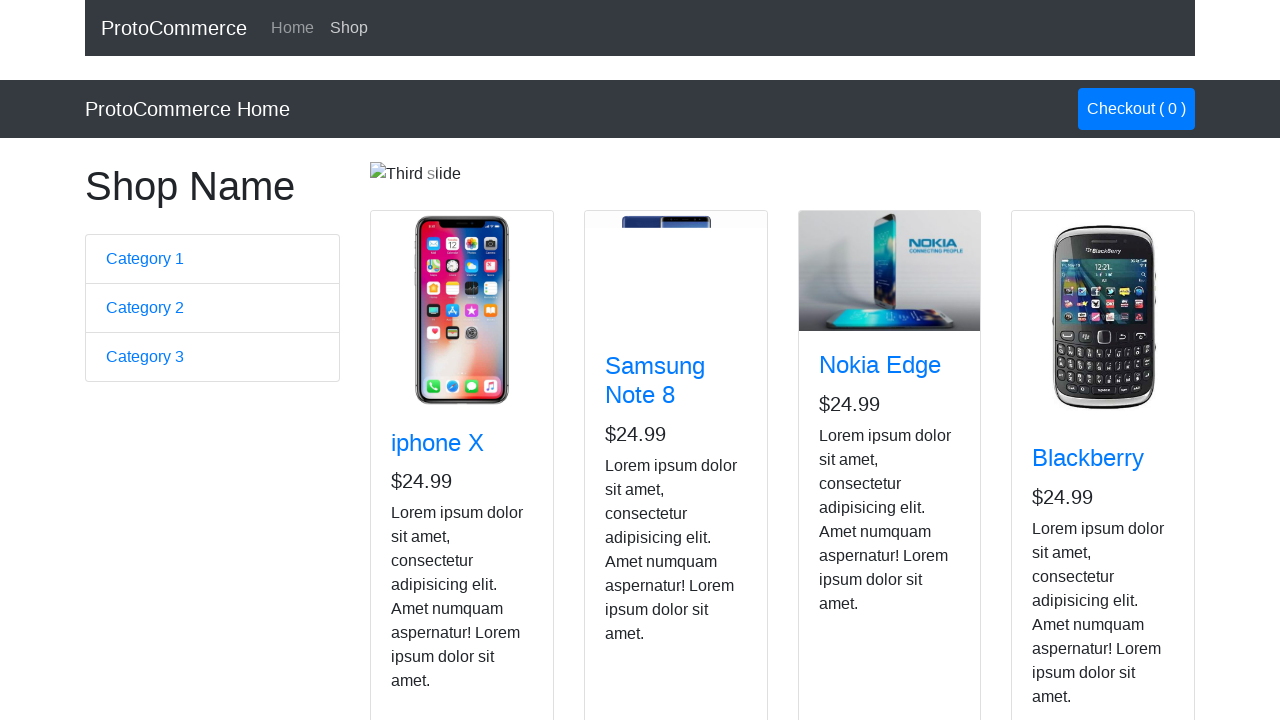

Product cards loaded
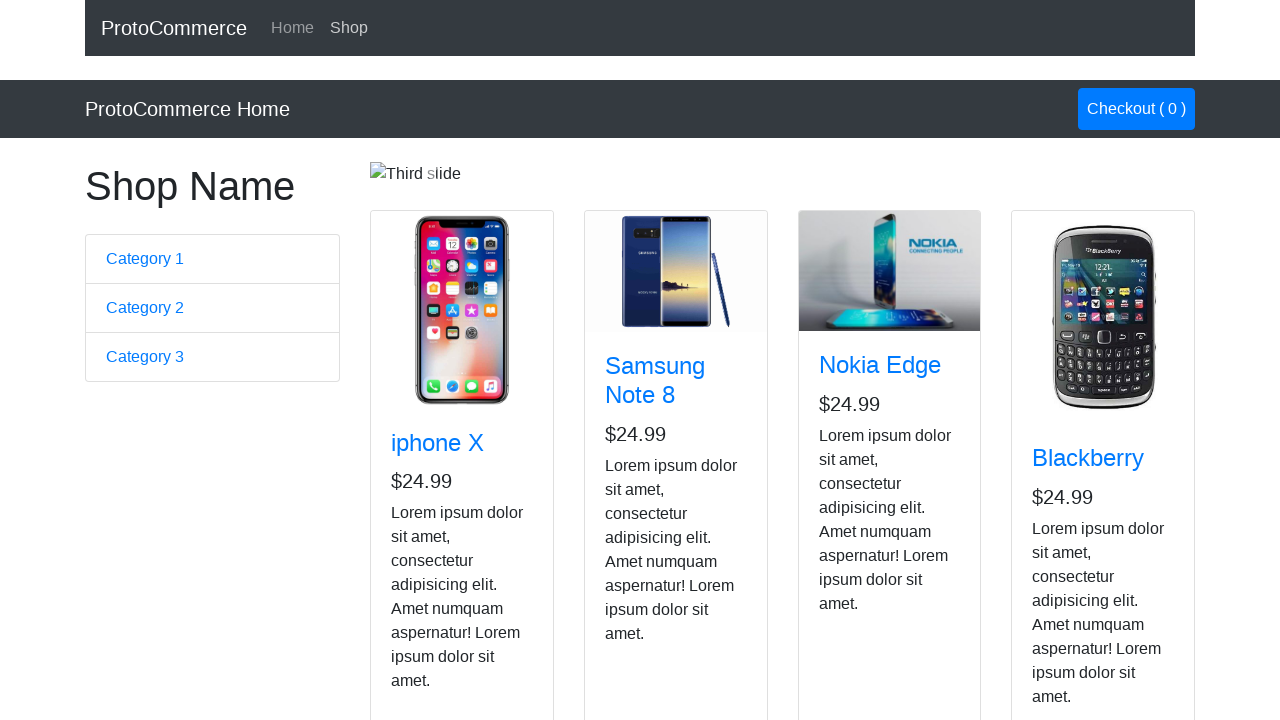

Found Blackberry product and clicked Add to Cart button at (1068, 528) on xpath=//div[@class='card h-100'] >> nth=3 >> div button
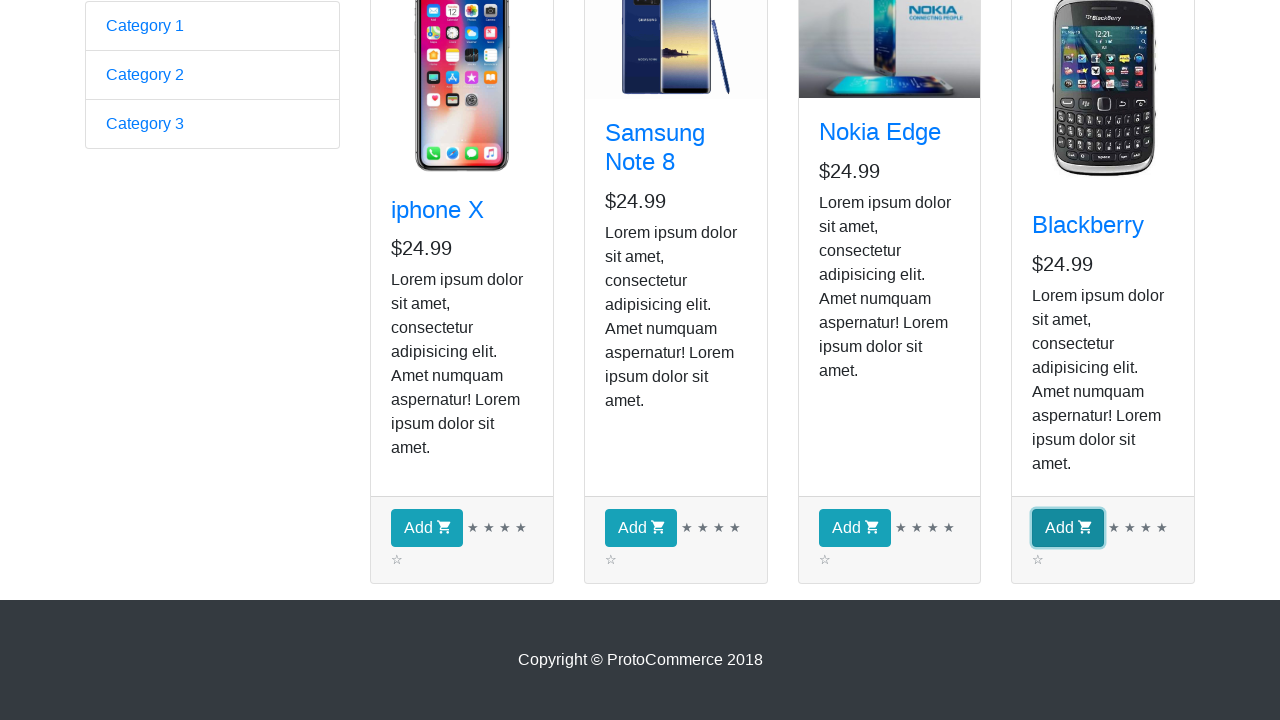

Clicked cart/checkout button to proceed to checkout at (1136, 109) on a[class*='btn-primary']
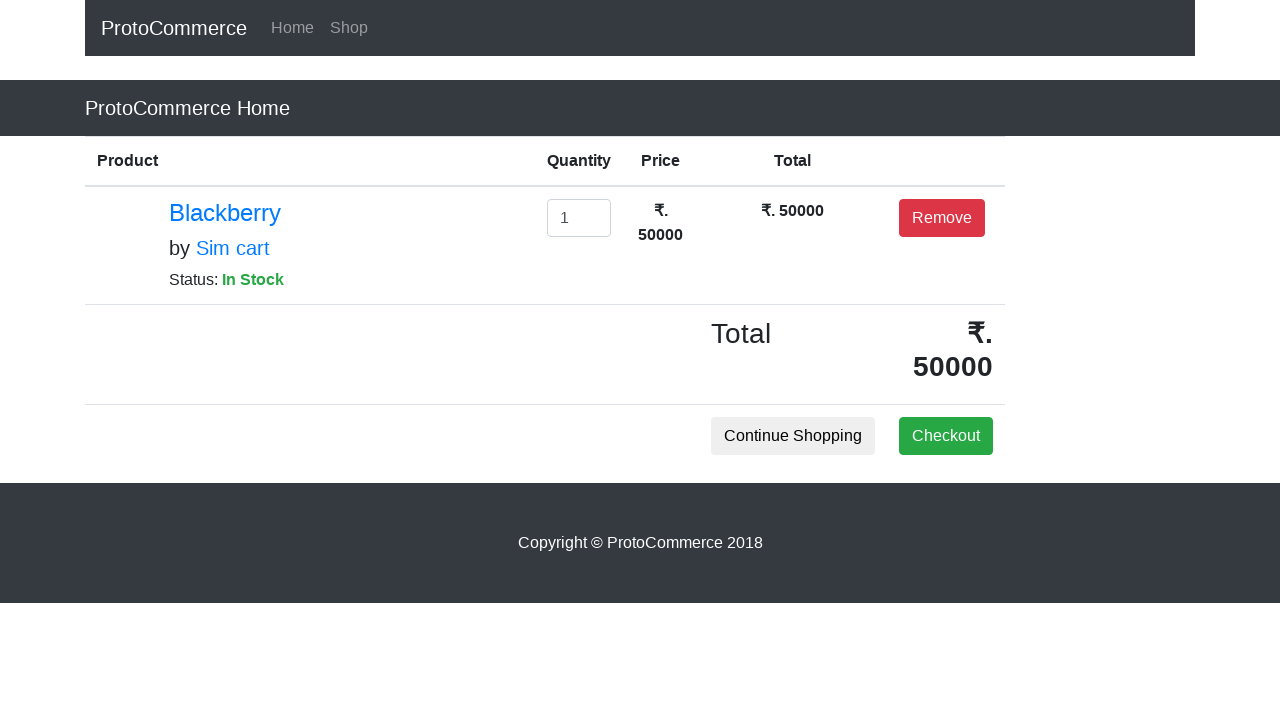

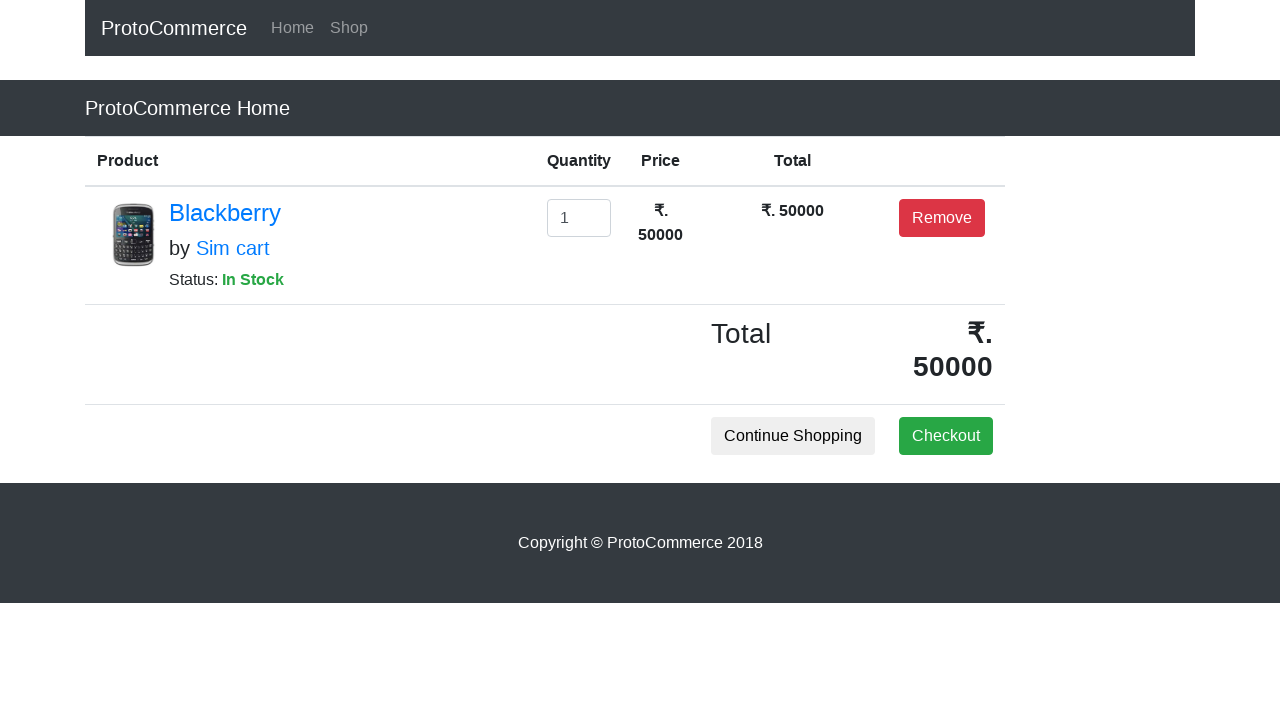